Tests adding a book to basket and viewing the shopping cart

Starting URL: http://practice.automationtesting.in

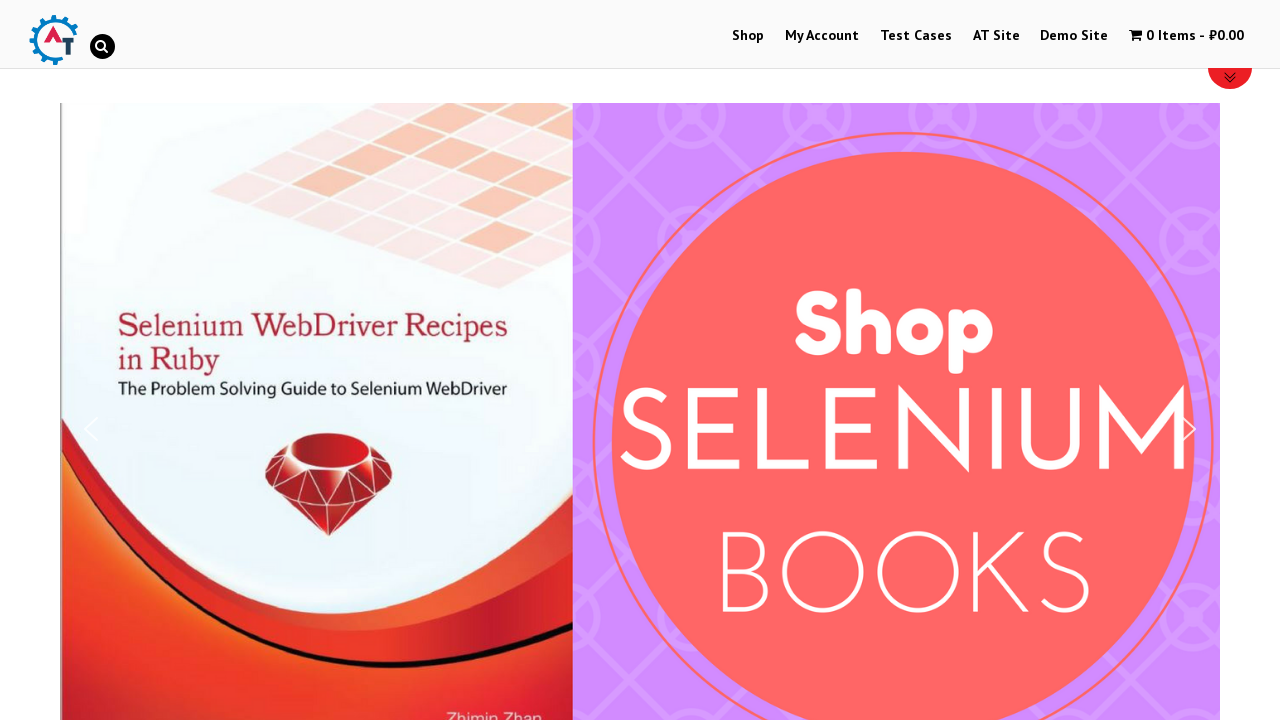

Clicked on Shop Menu at (748, 36) on xpath=//li[@id='menu-item-40']
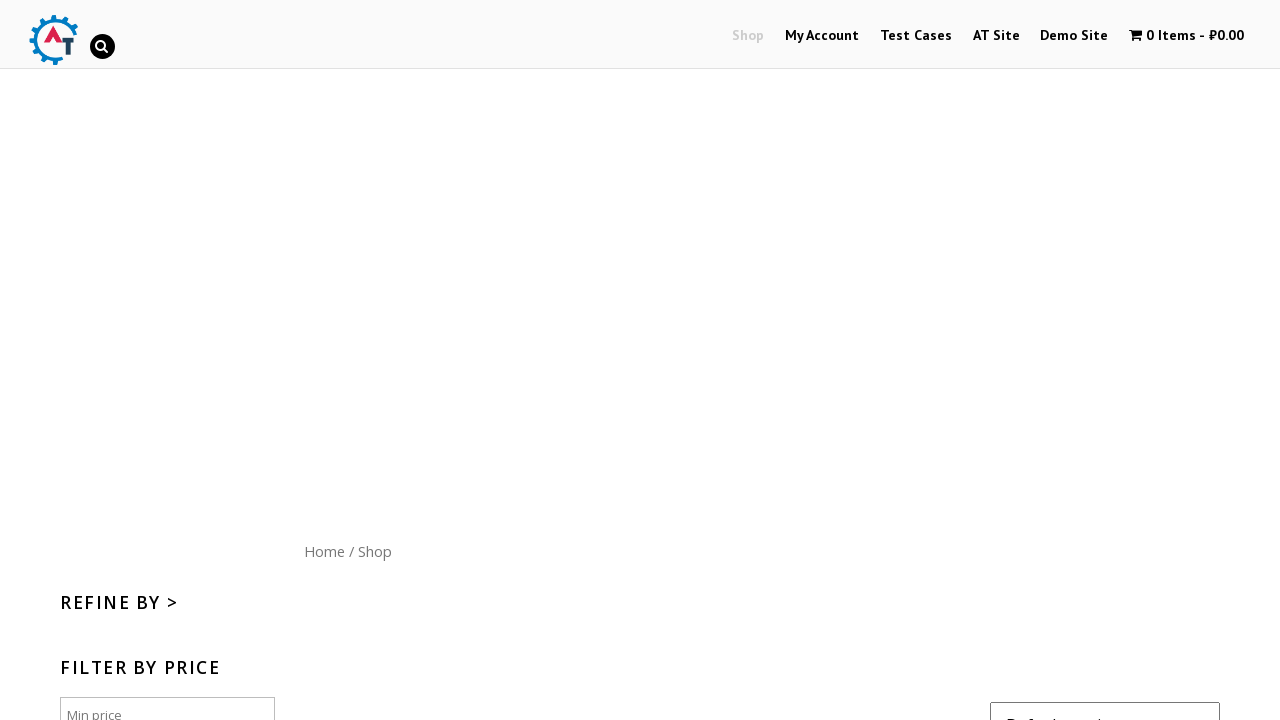

Clicked on Home menu button at (324, 551) on xpath=//div[@id='content']/nav/a
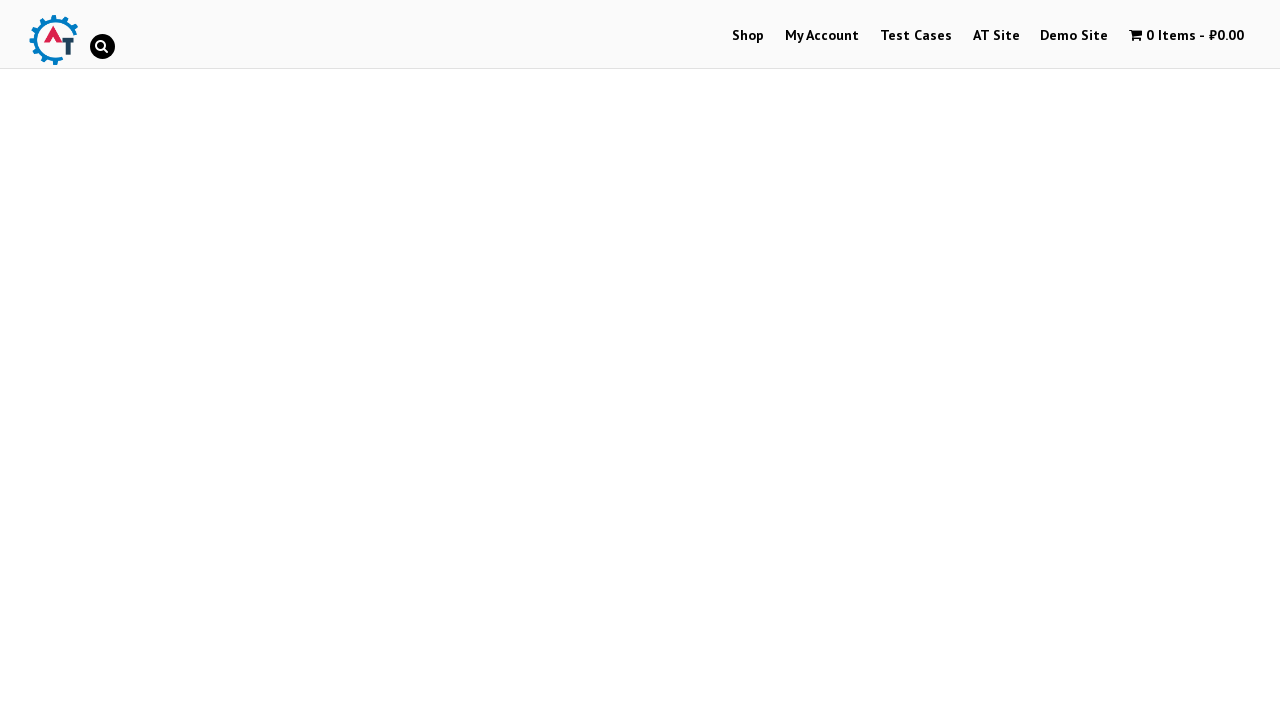

Clicked on Mastering JavaScript book image at (1039, 361) on xpath=(//img[@title='Mastering JavaScript'])[1]
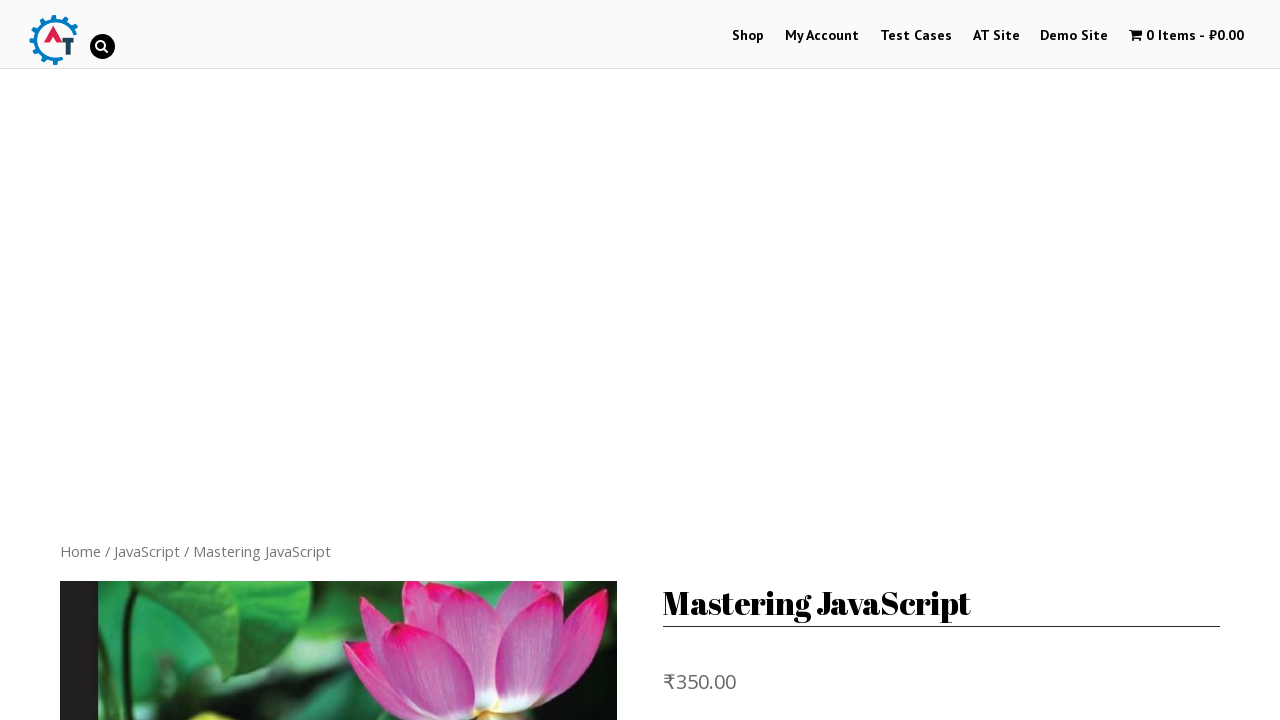

Clicked Add to basket button at (812, 361) on xpath=//button[normalize-space()='Add to basket']
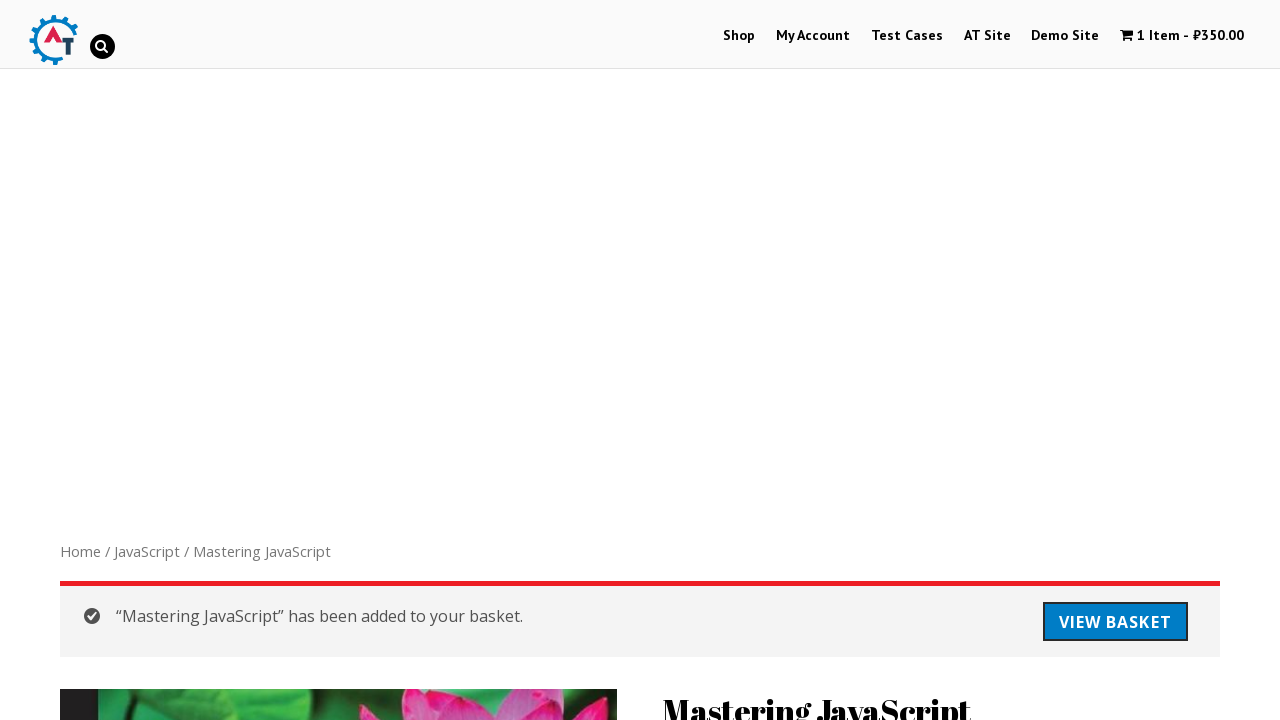

Waited for success message to appear
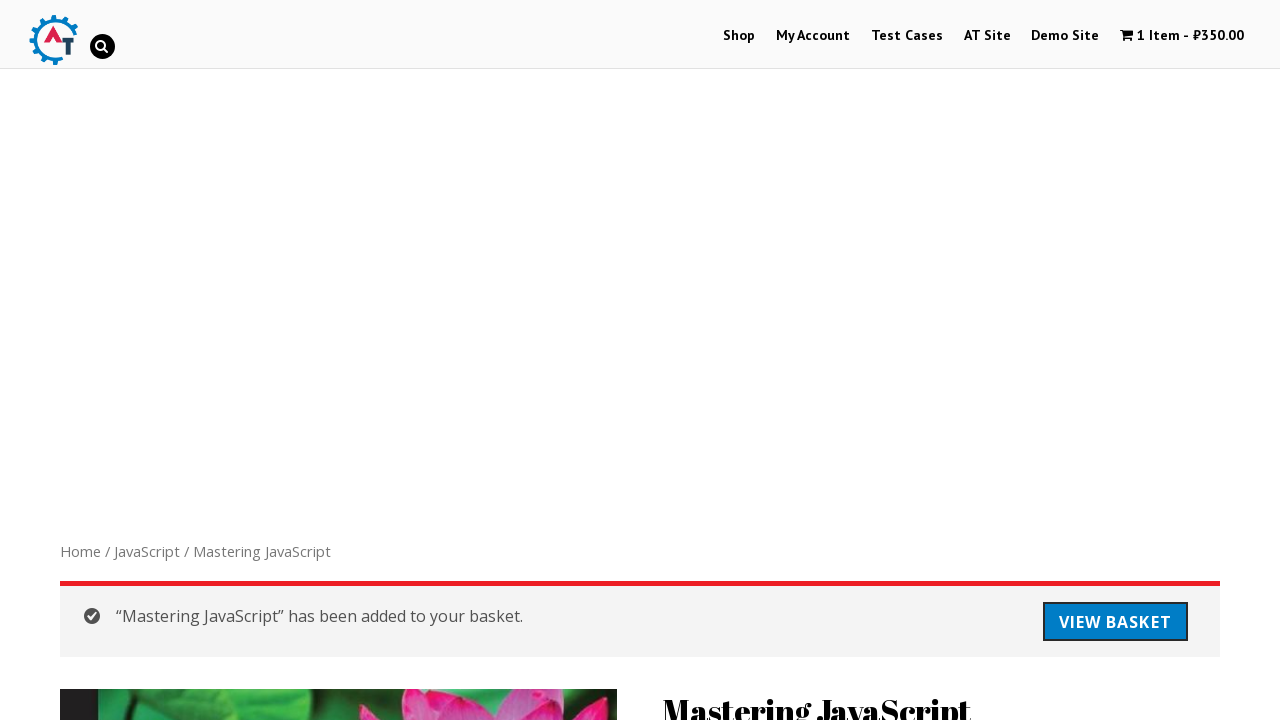

Clicked on shopping cart link to view cart at (1182, 36) on xpath=//a[@title='View your shopping cart']
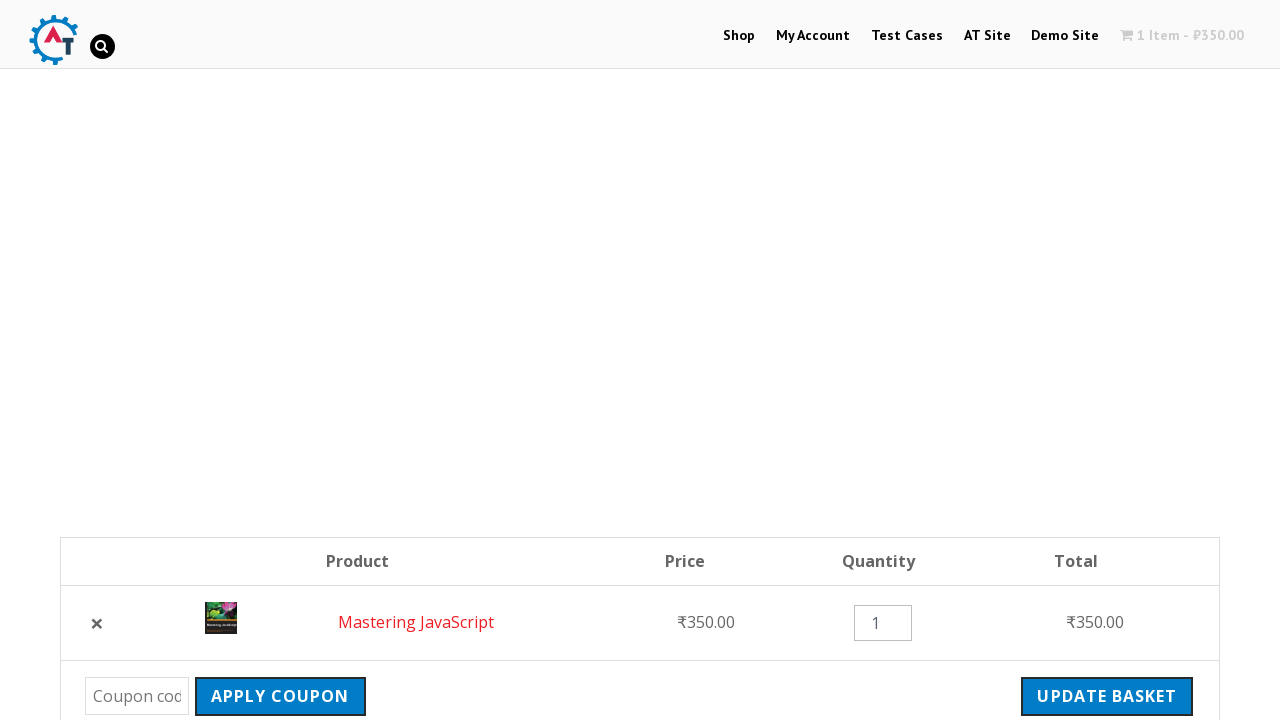

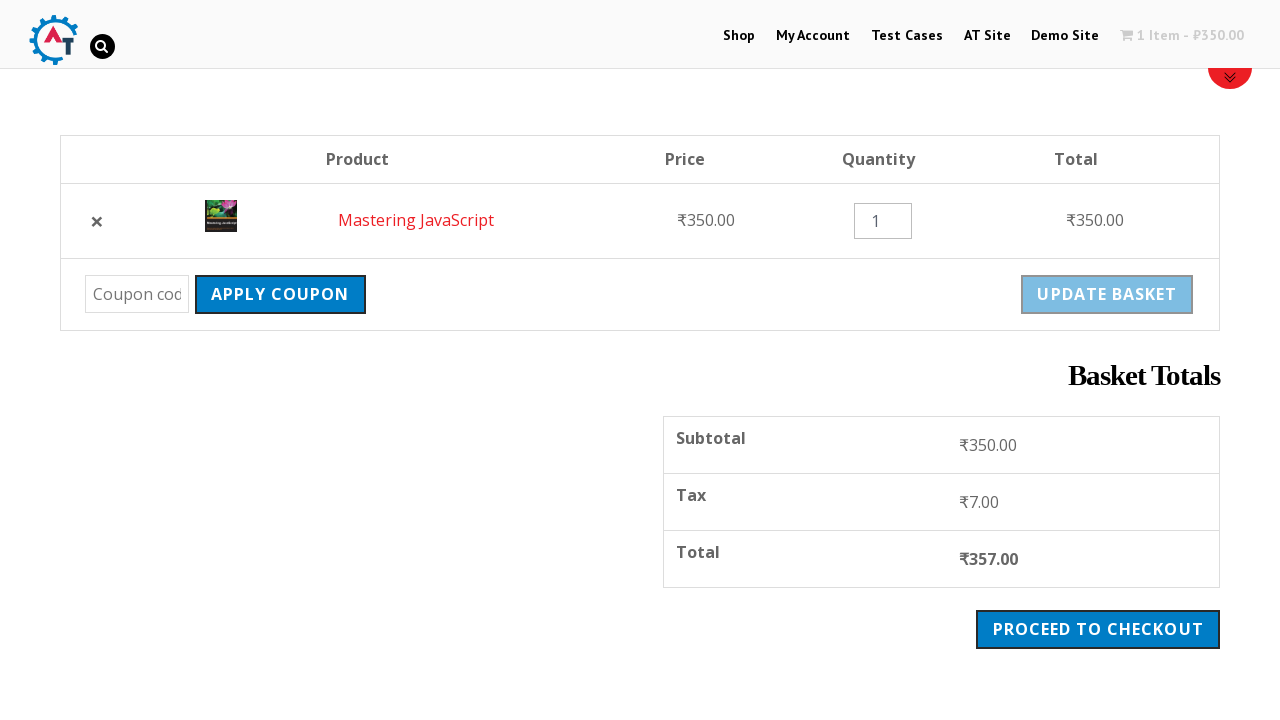